Tests dynamic control visibility by interacting with a checkbox and clicking a button to remove it from the page

Starting URL: https://training-support.net/webelements/dynamic-controls

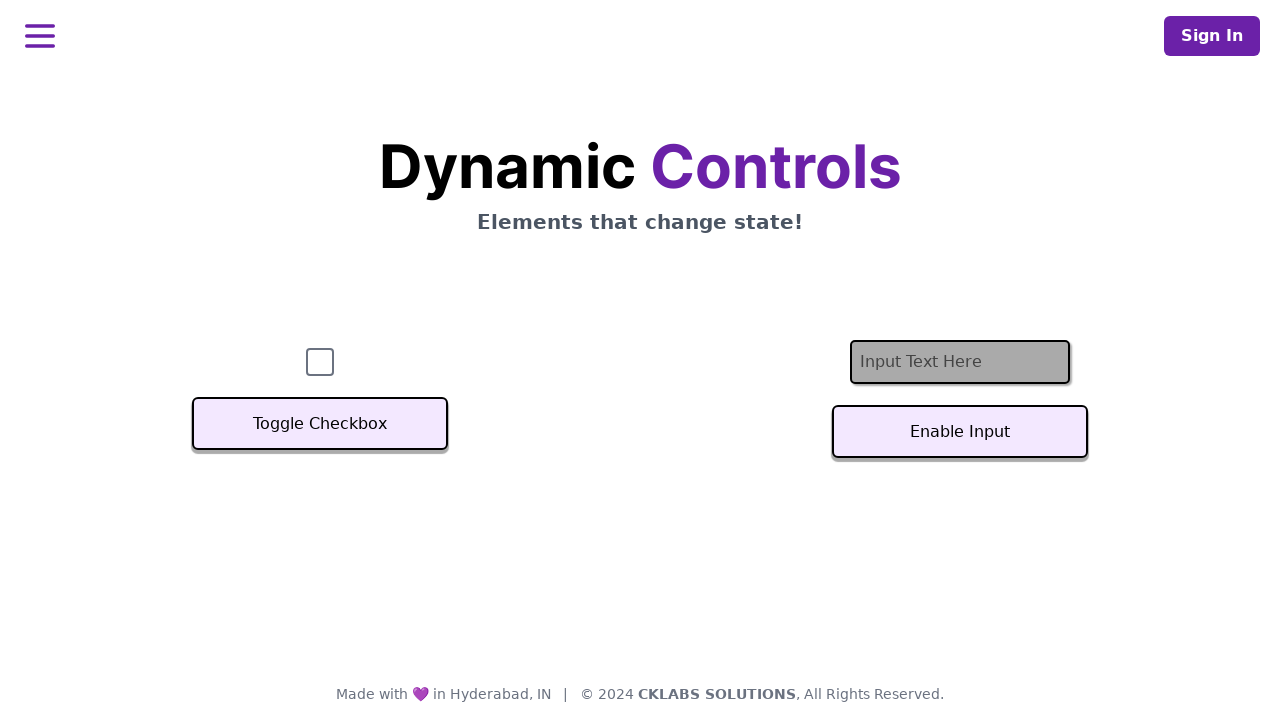

Located checkbox element
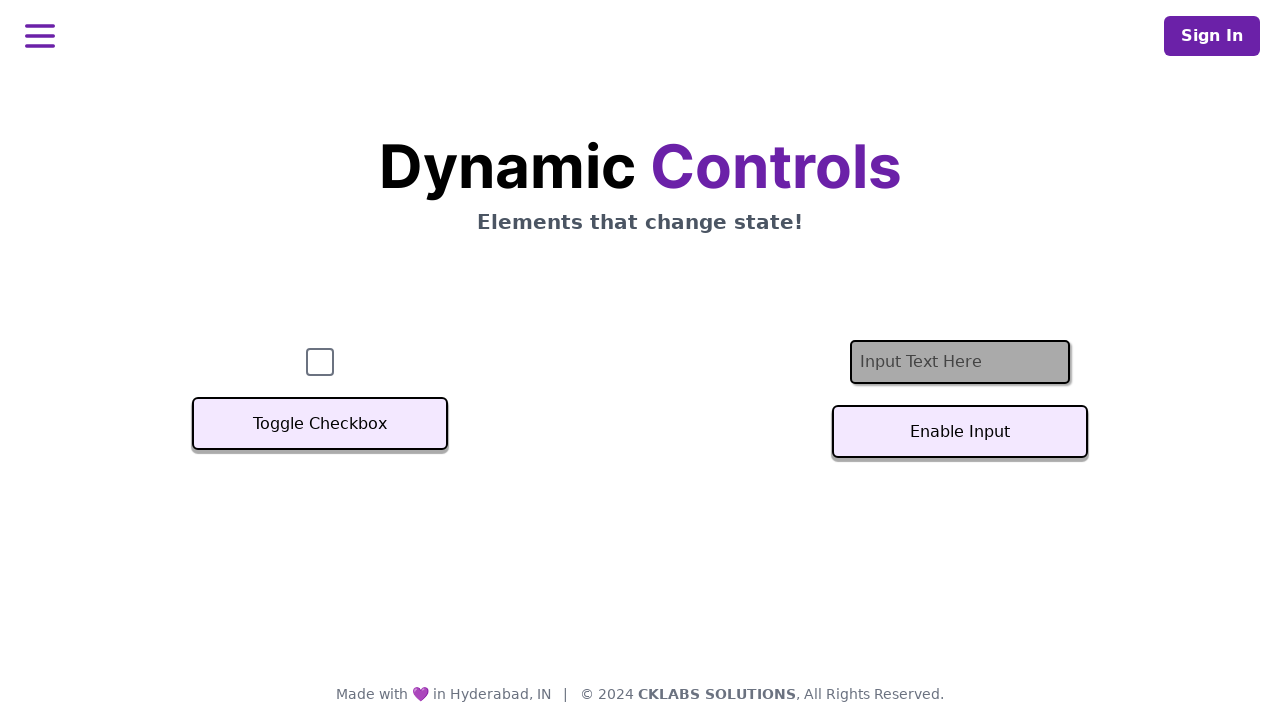

Checked initial checkbox visibility - visible
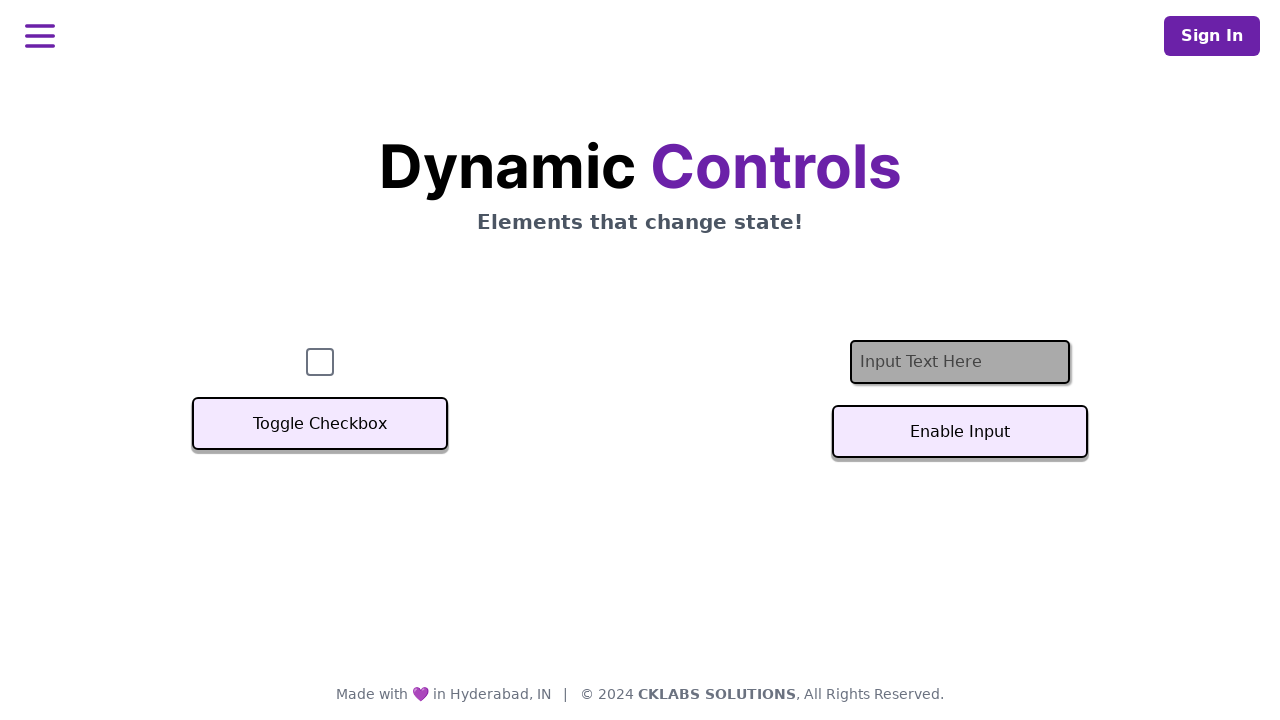

Clicked remove button to delete checkbox from page at (320, 424) on button.svelte-sfj3o4
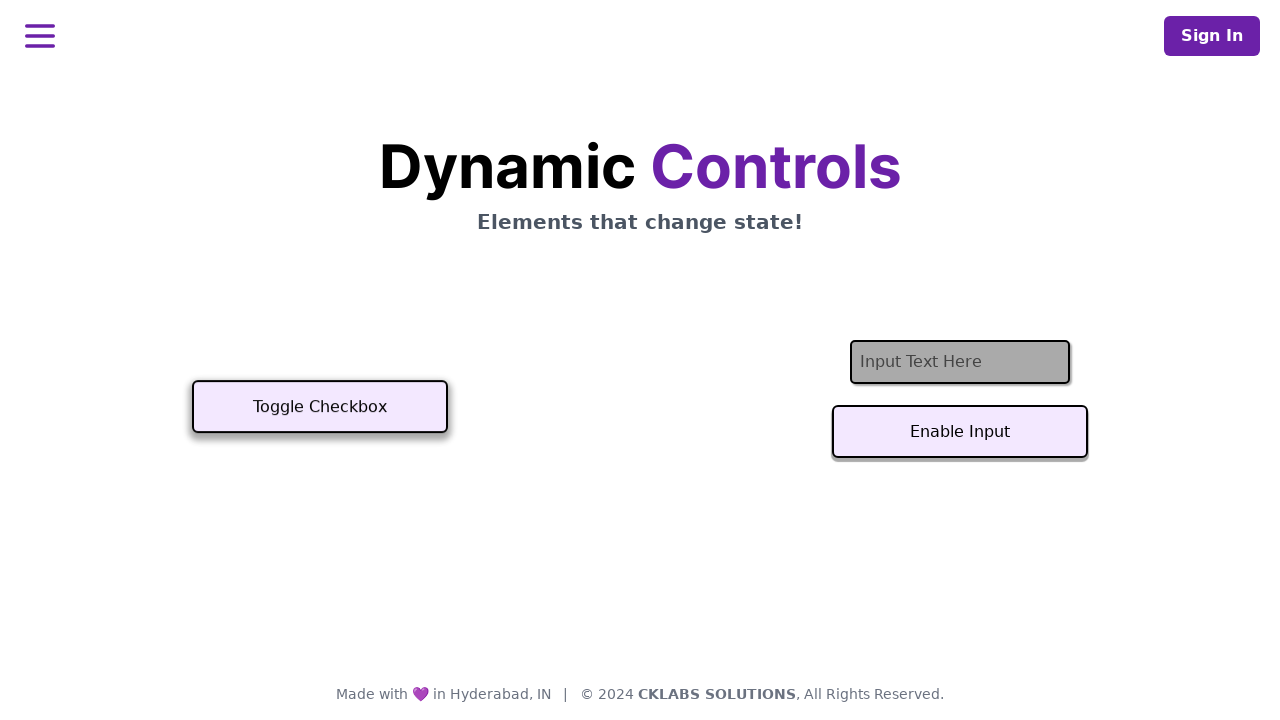

Waited for checkbox removal animation to complete
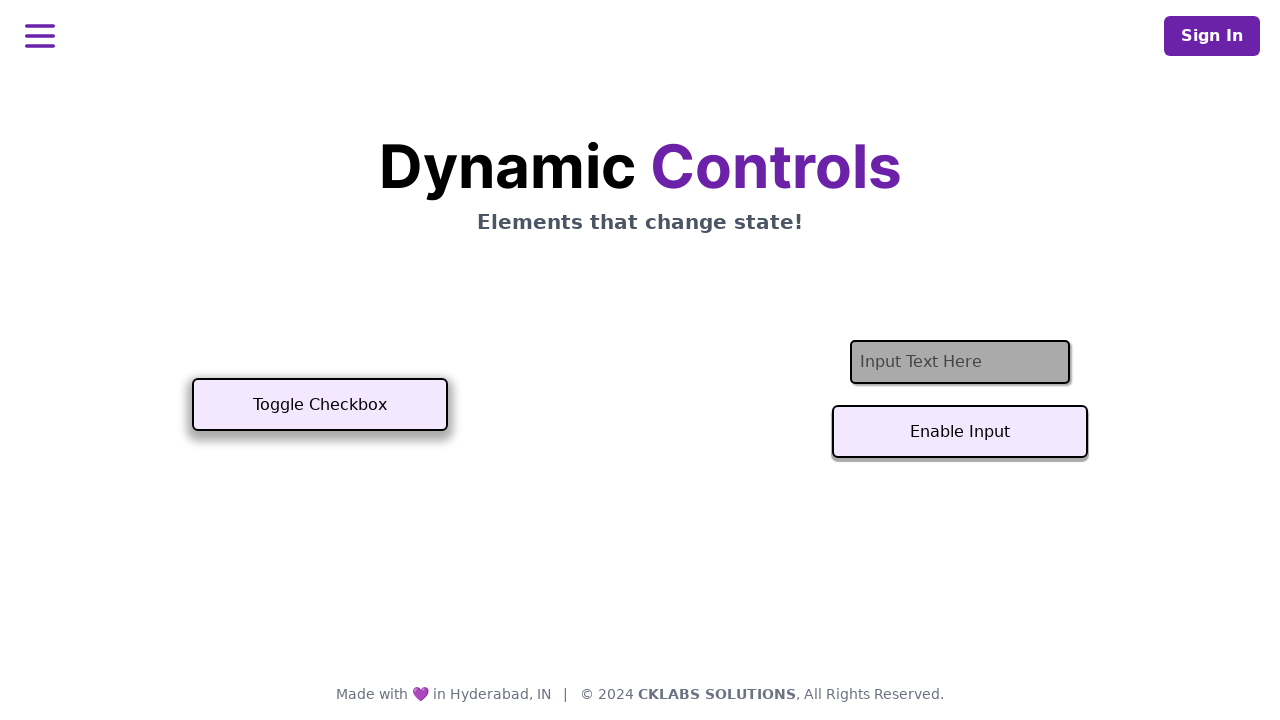

Verified checkbox is no longer visible after removal
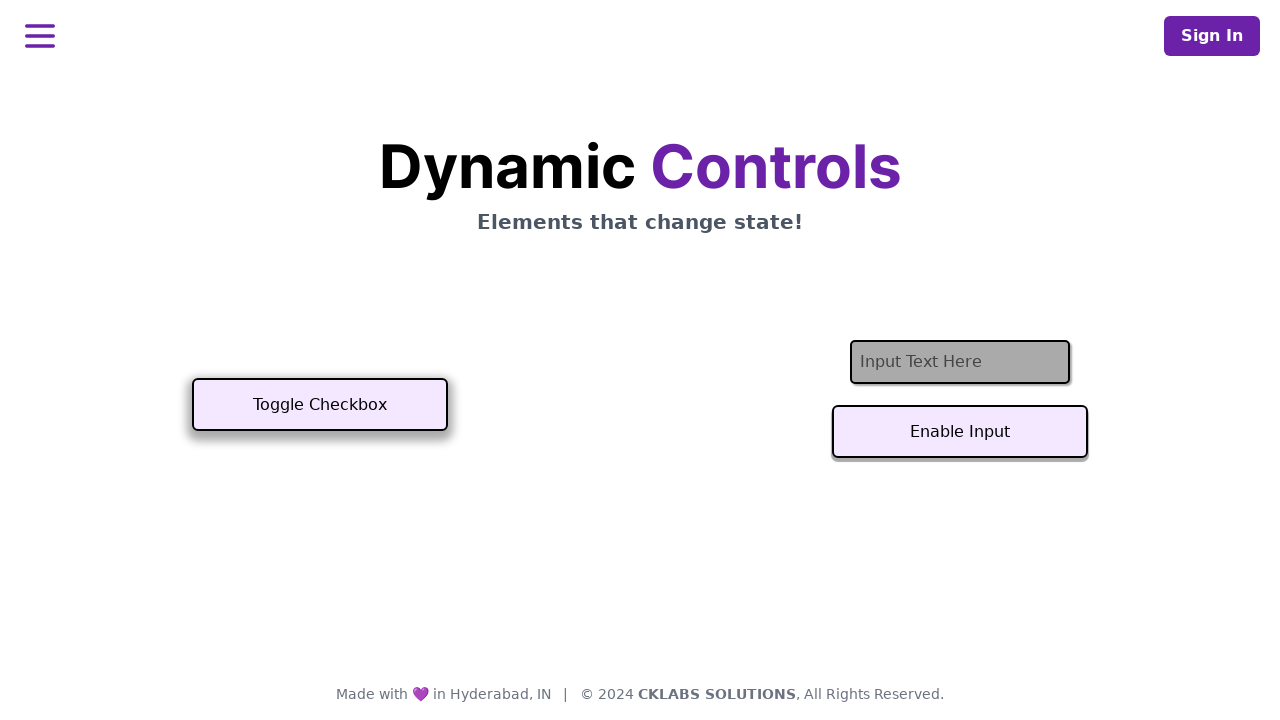

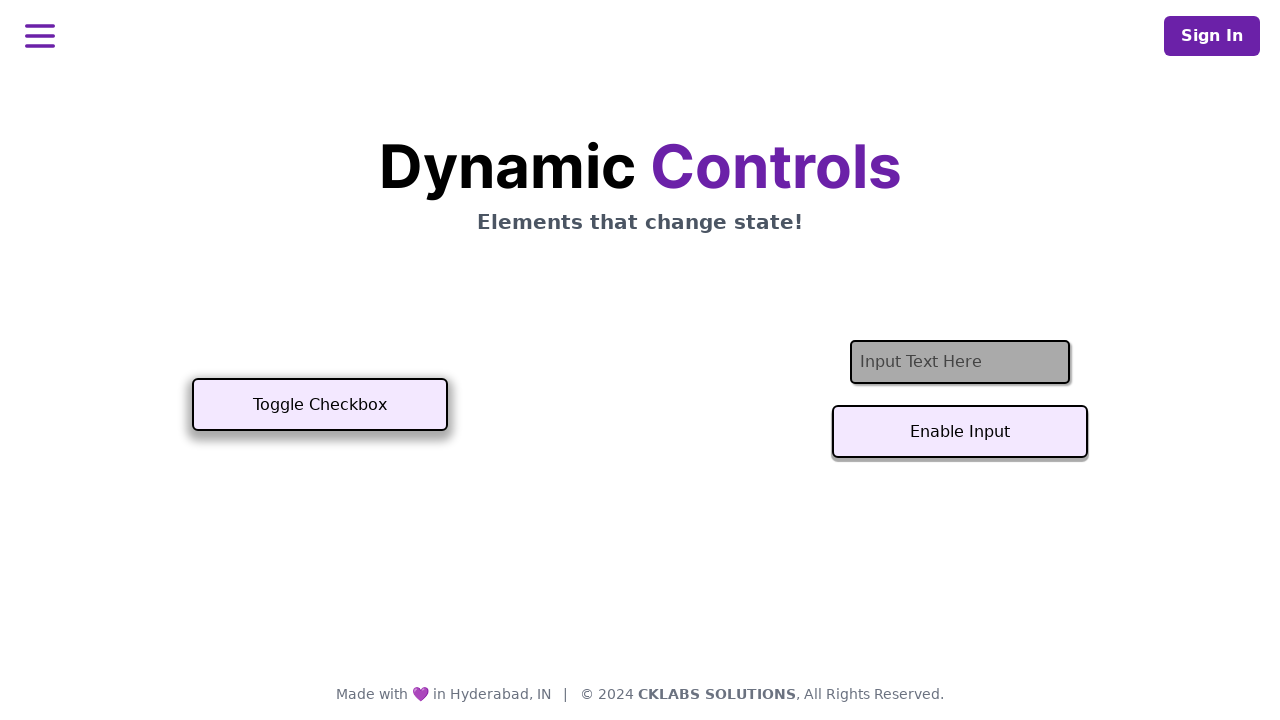